Tests alert handling functionality by clicking a button to trigger an alert and then accepting it

Starting URL: https://www.leafground.com/alert.xhtml

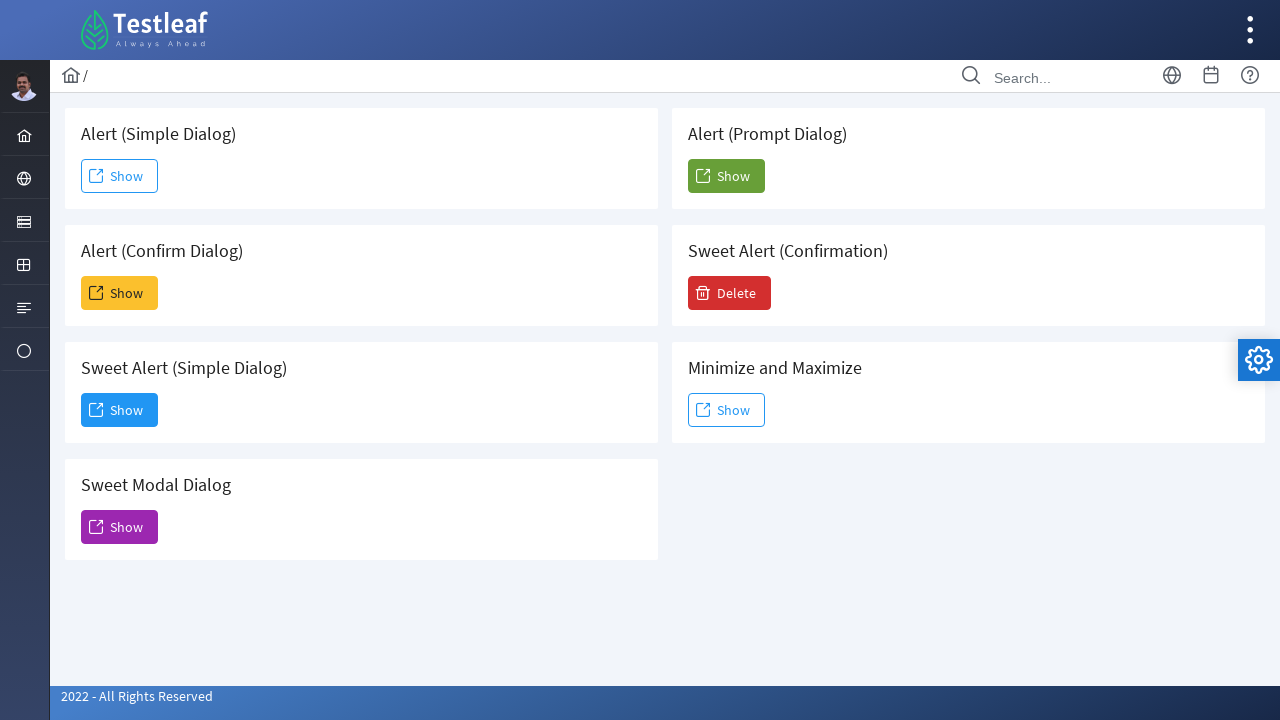

Clicked 'Show' button to trigger alert at (120, 176) on xpath=//span[text()='Show']
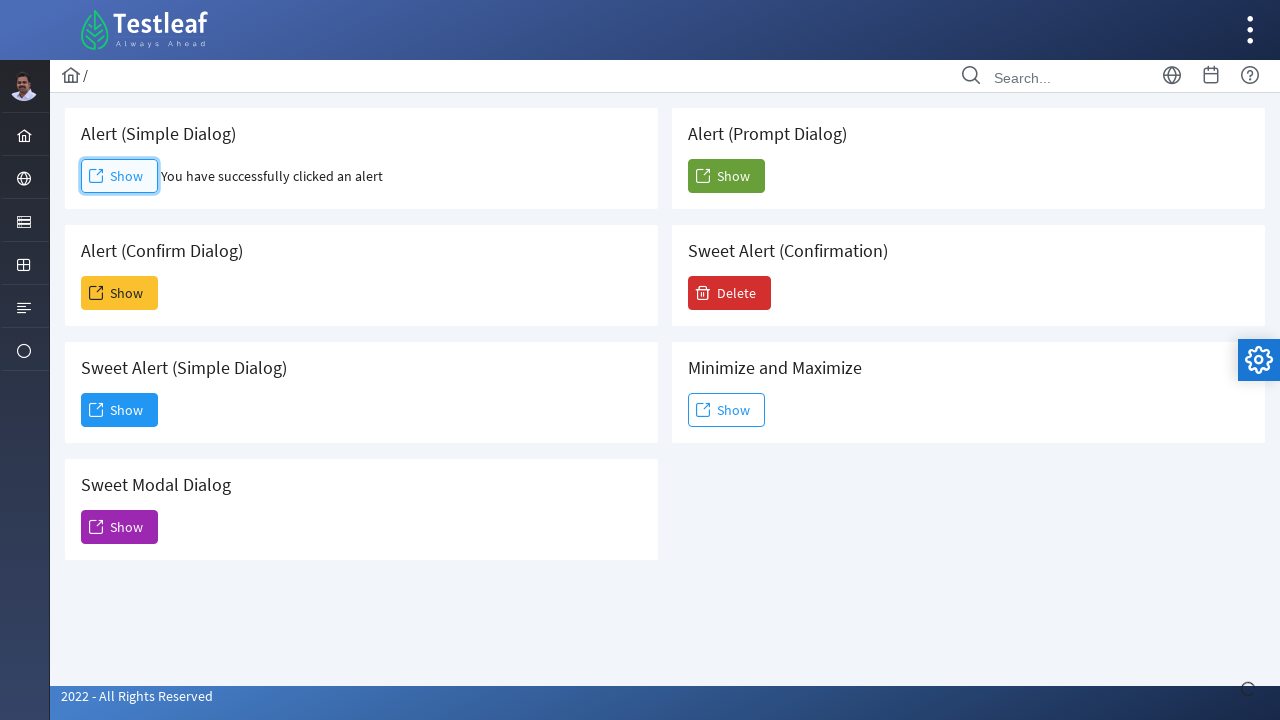

Set up dialog handler to accept alerts
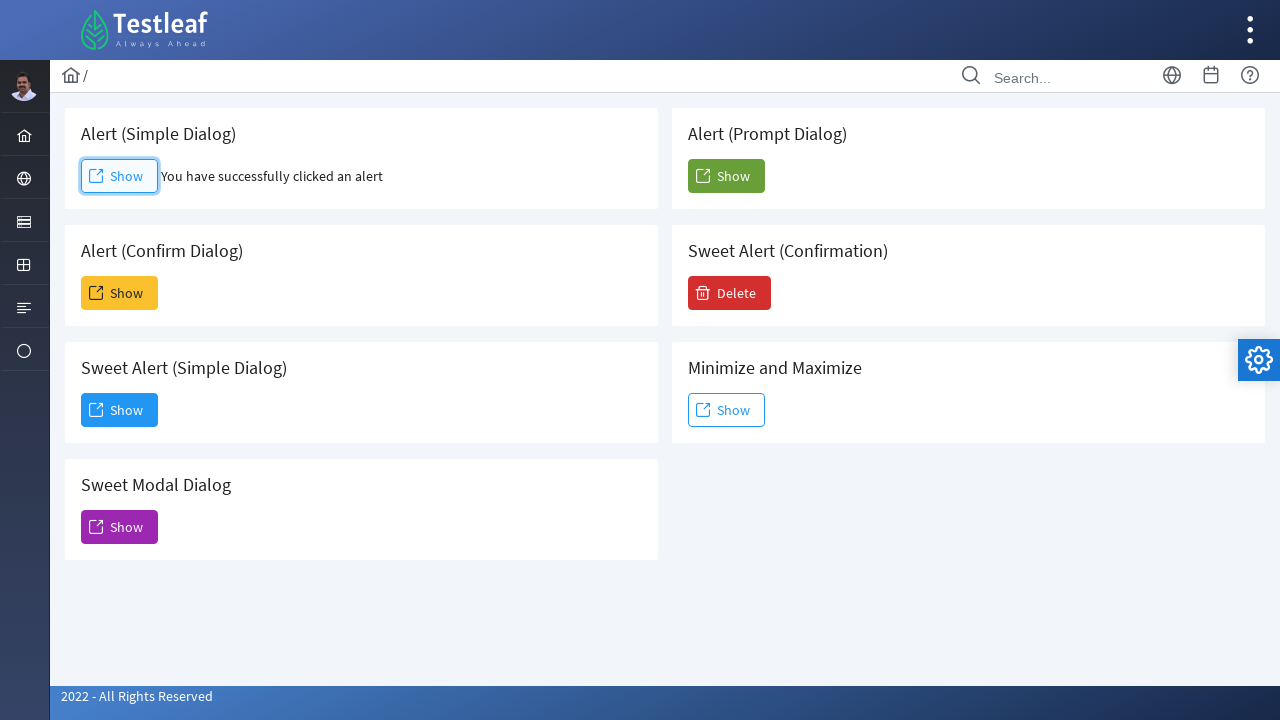

Waited 500ms for alert to be processed
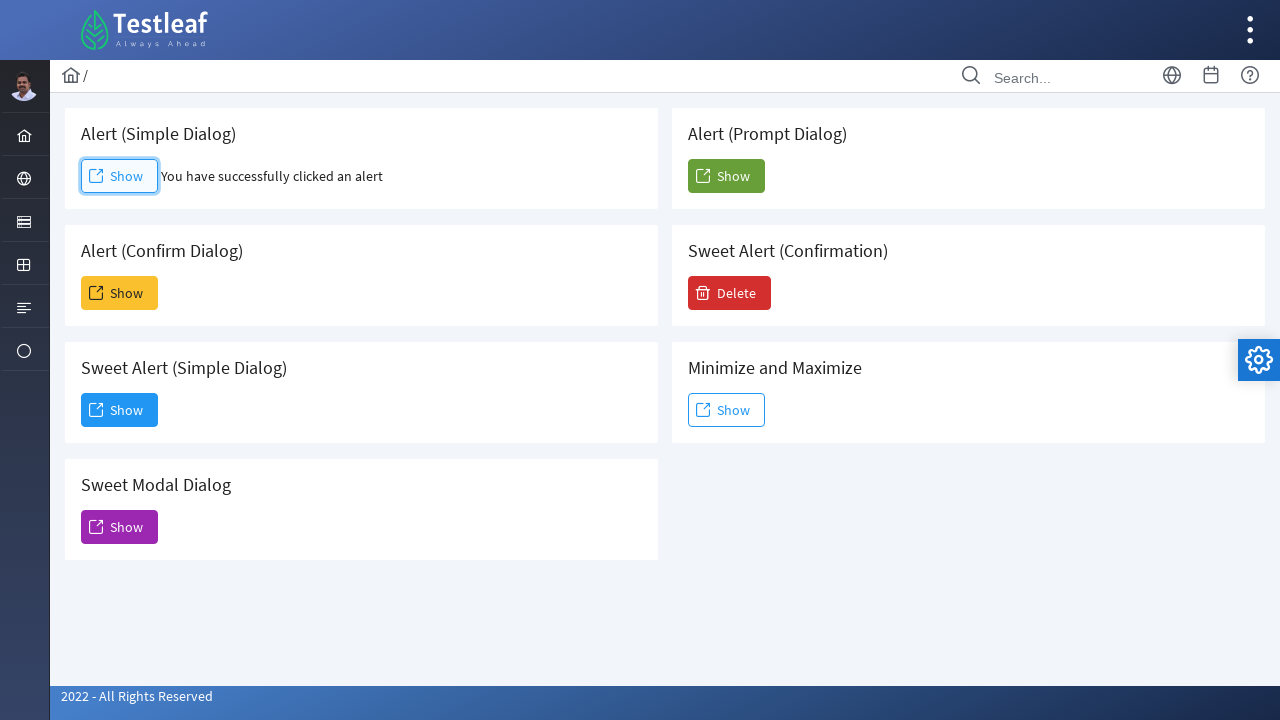

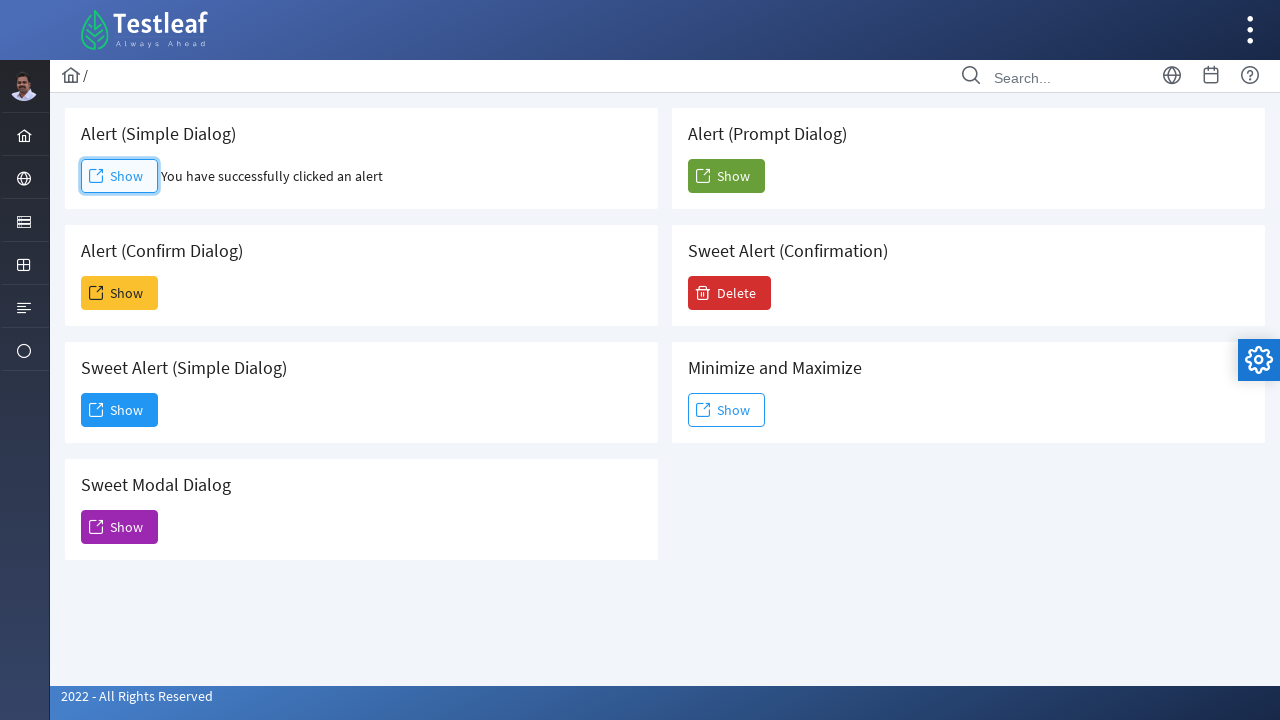